Tests explicit/fluent wait functionality by clicking a button that starts a timer and waiting for a dynamically appearing element with text "WebDriver" to become visible.

Starting URL: http://seleniumpractise.blogspot.com/2016/08/how-to-use-explicit-wait-in-selenium.html

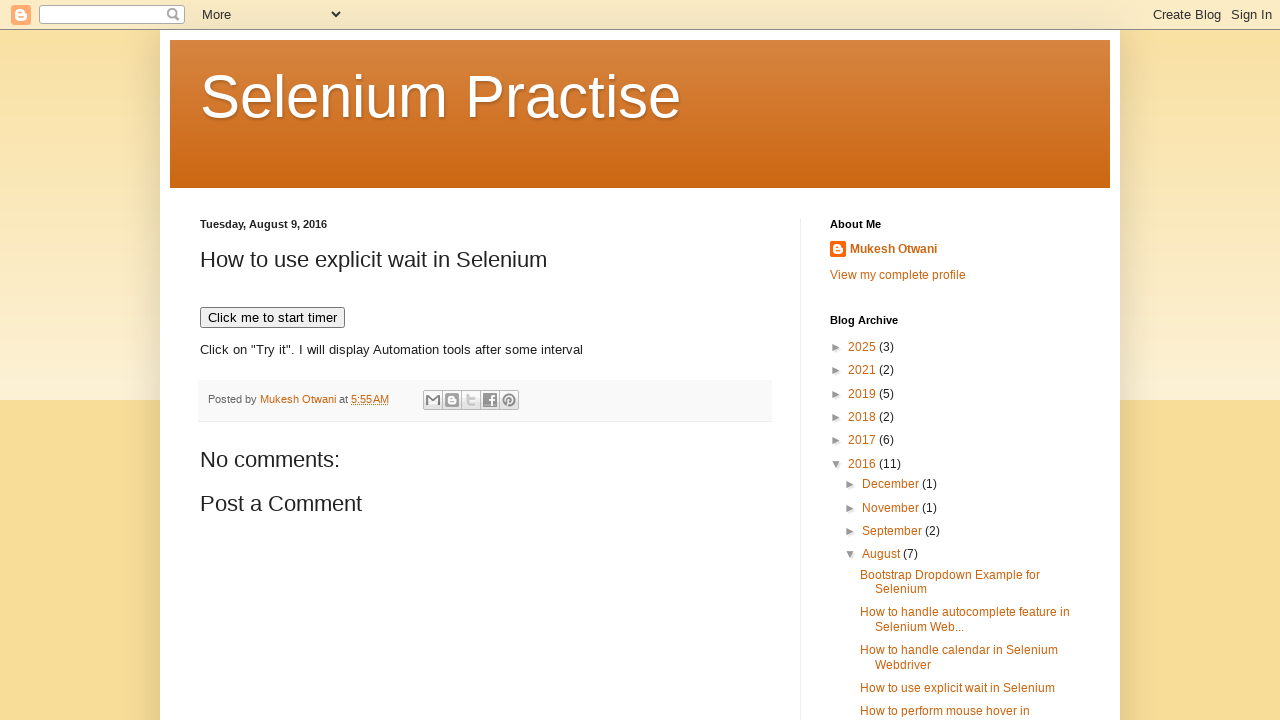

Navigated to explicit wait practice page
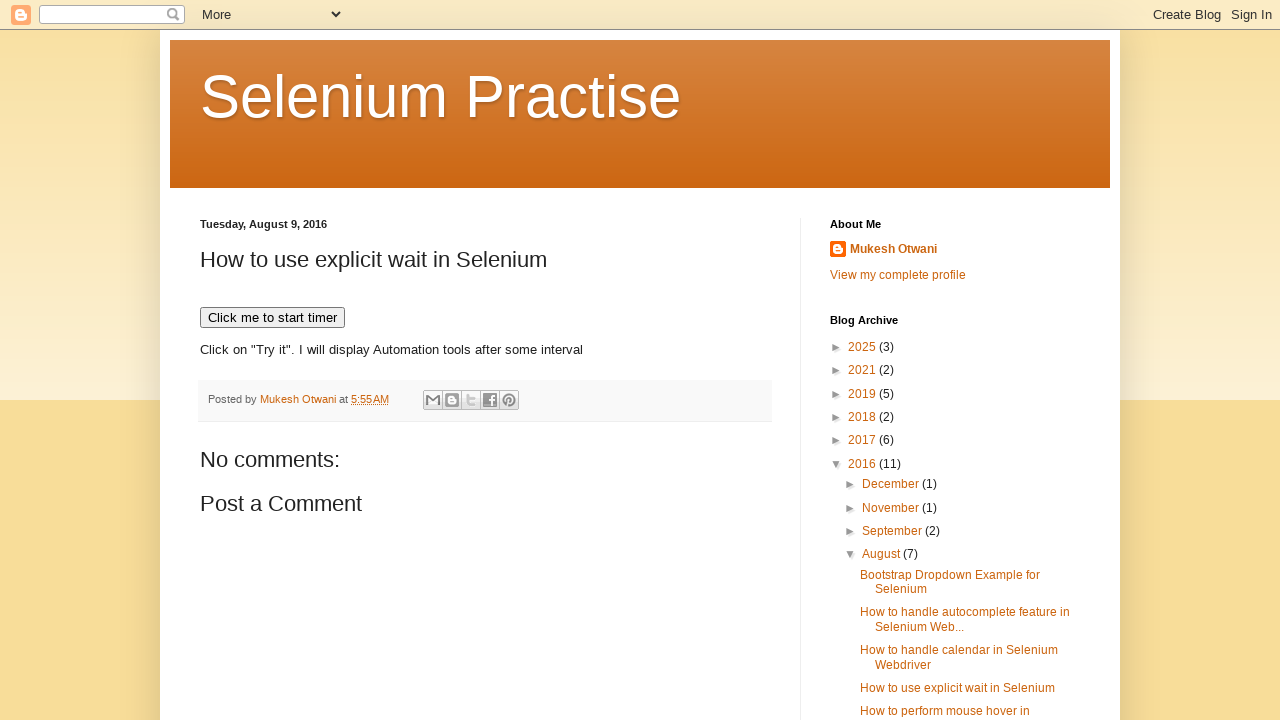

Clicked button to start timer at (272, 318) on xpath=//button[text()='Click me to start timer']
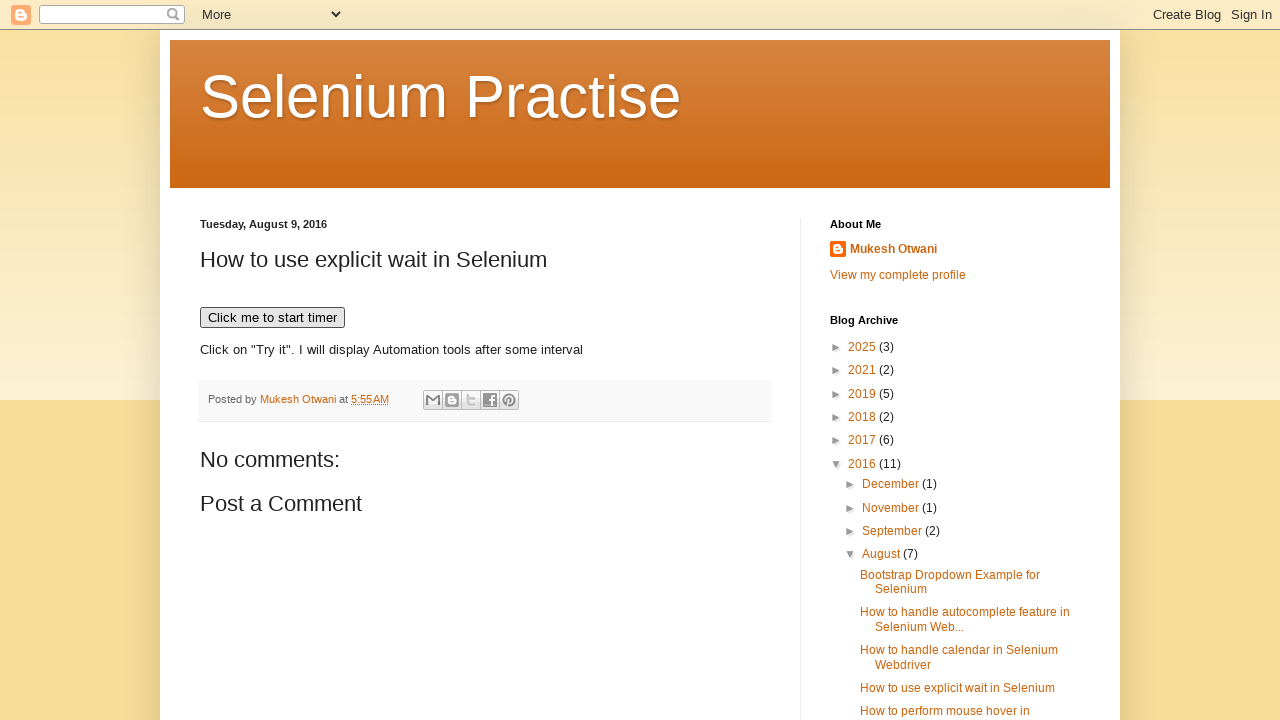

Element with text 'WebDriver' appeared after waiting
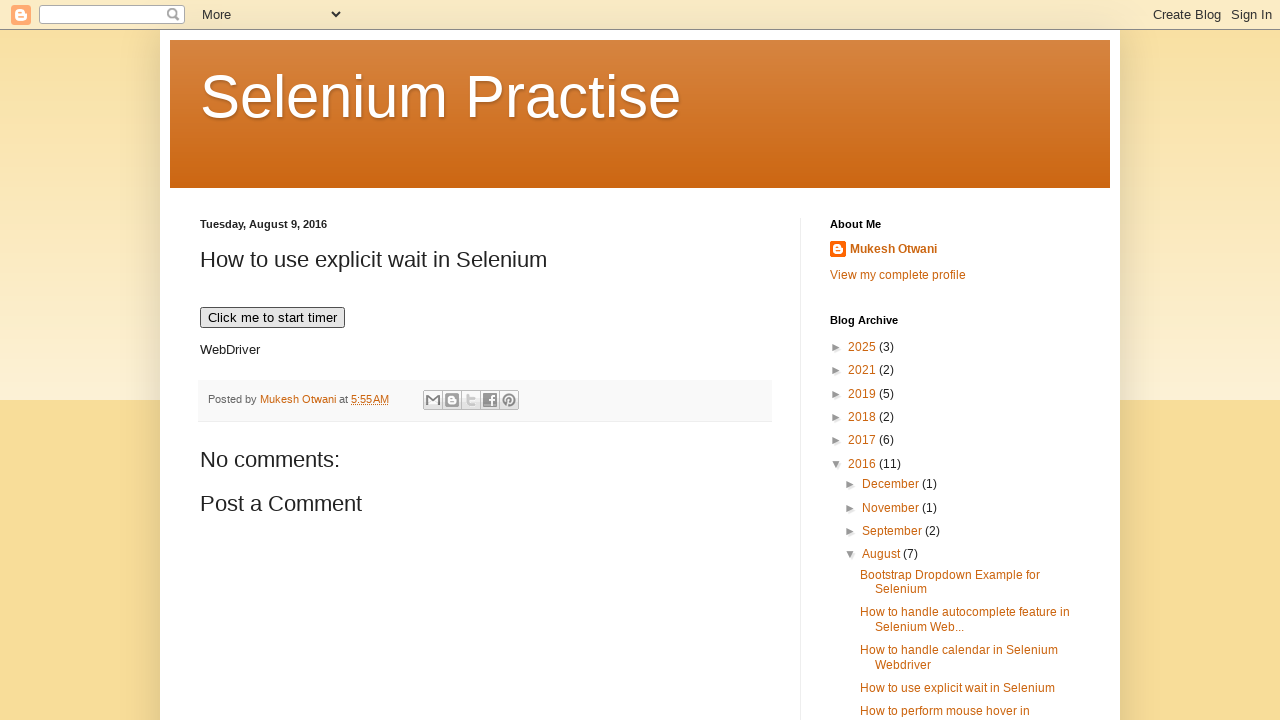

Confirmed element with text 'WebDriver' is visible
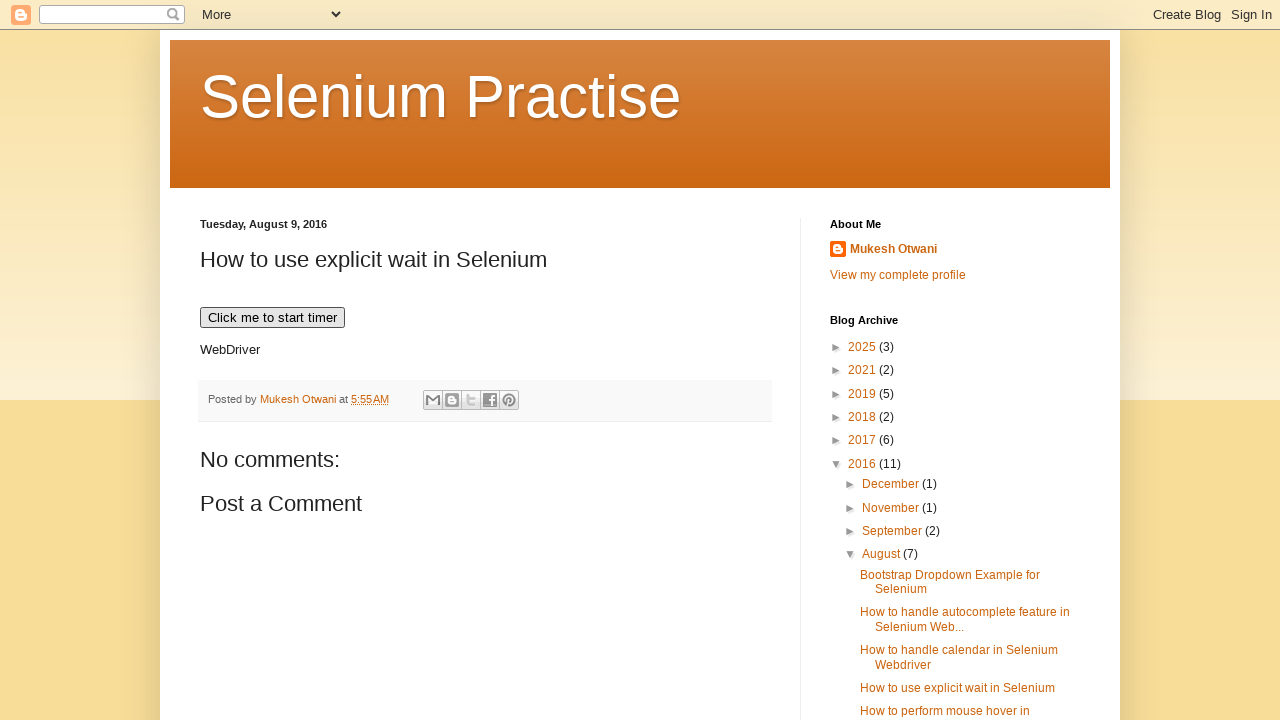

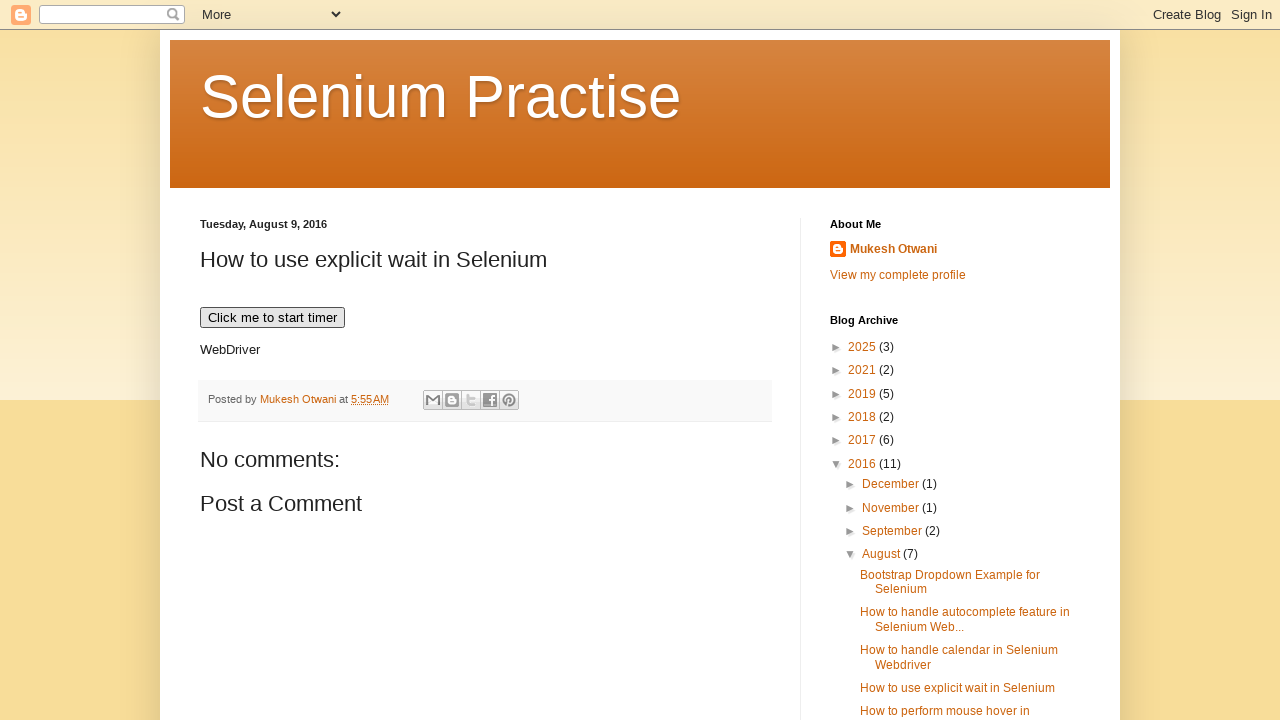